Navigates to the OrangeHRM demo page and verifies that the logo/header image element is present and visible on the page.

Starting URL: http://alchemy.hguy.co/orangehrm

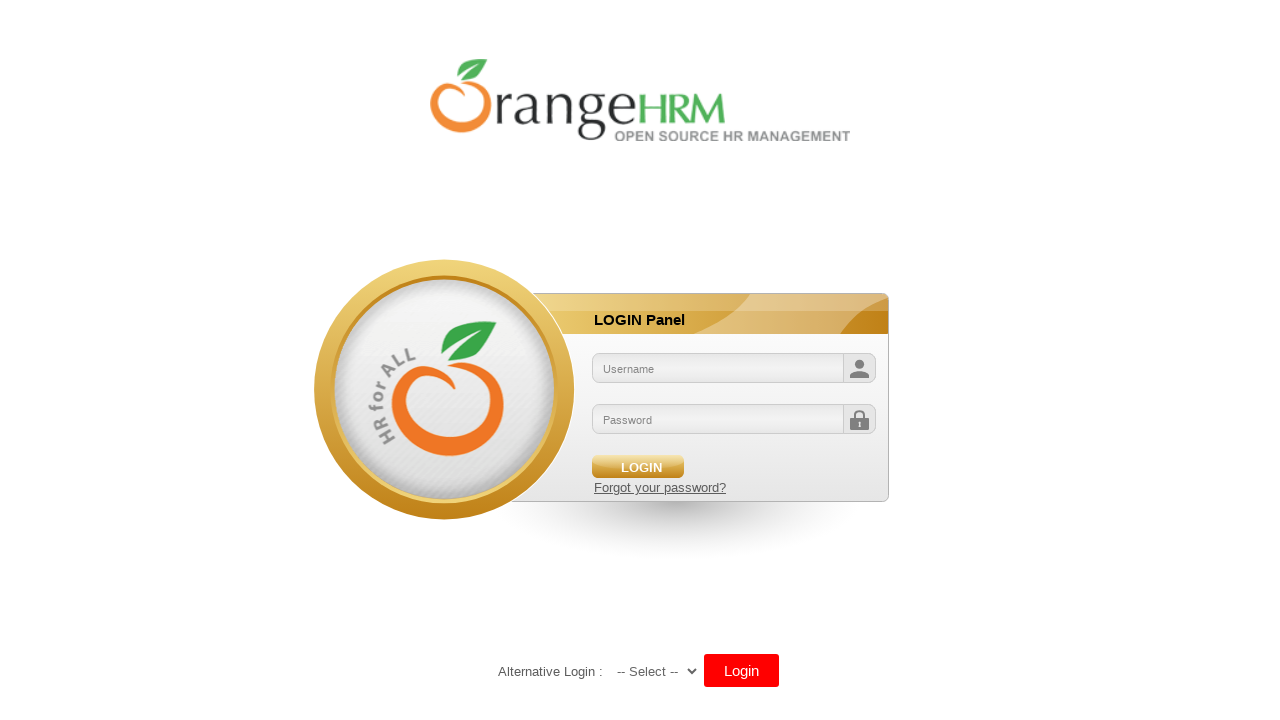

Waited for logo/header image element to be present in DOM
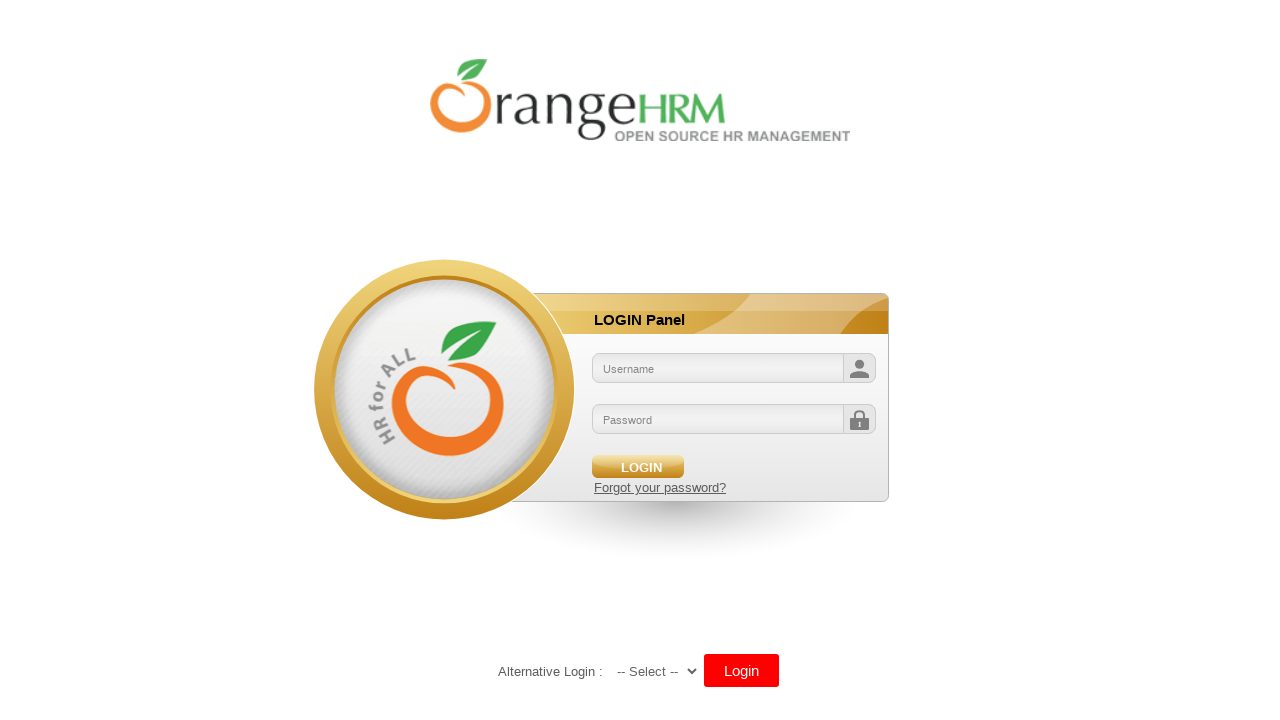

Located logo/header image element
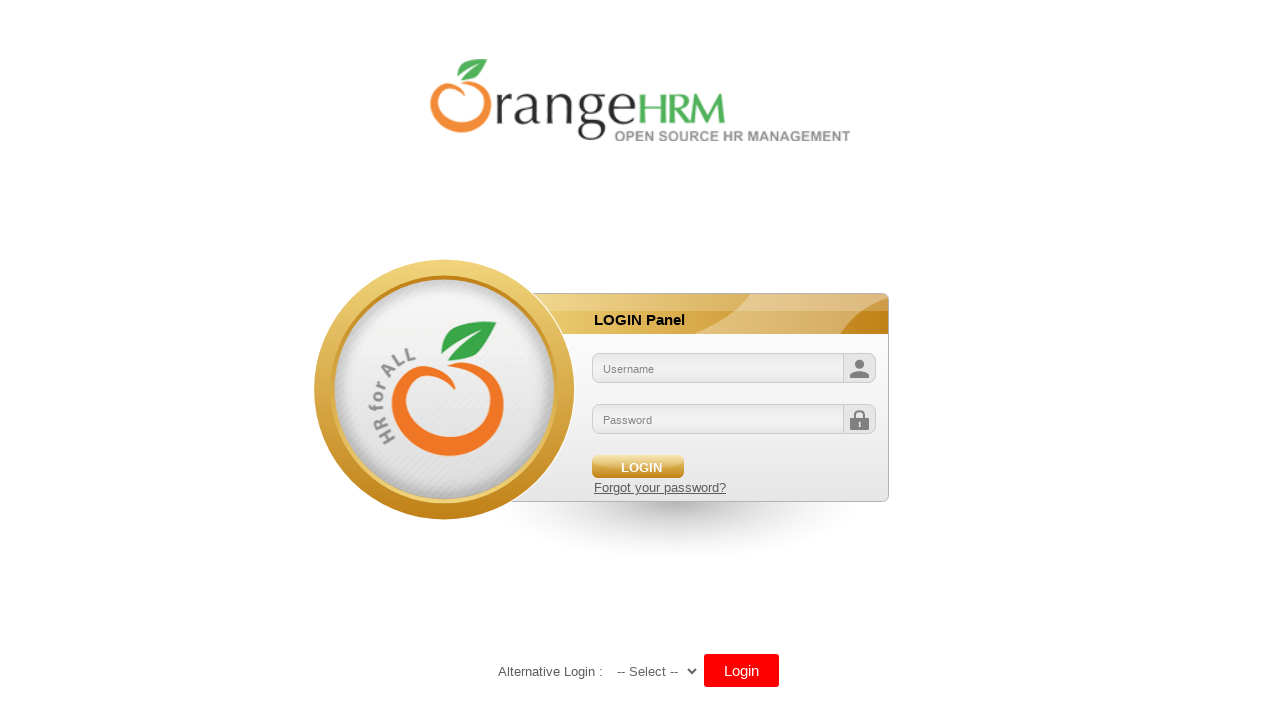

Verified logo/header image element is visible on the page
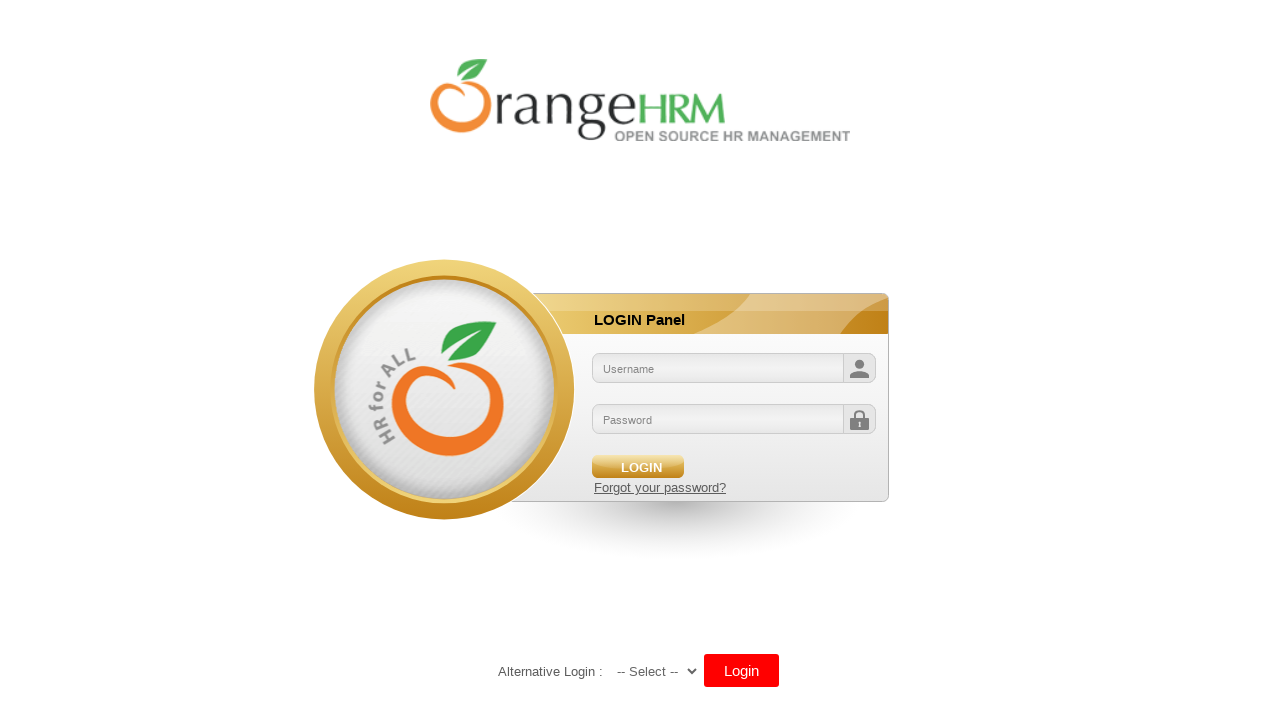

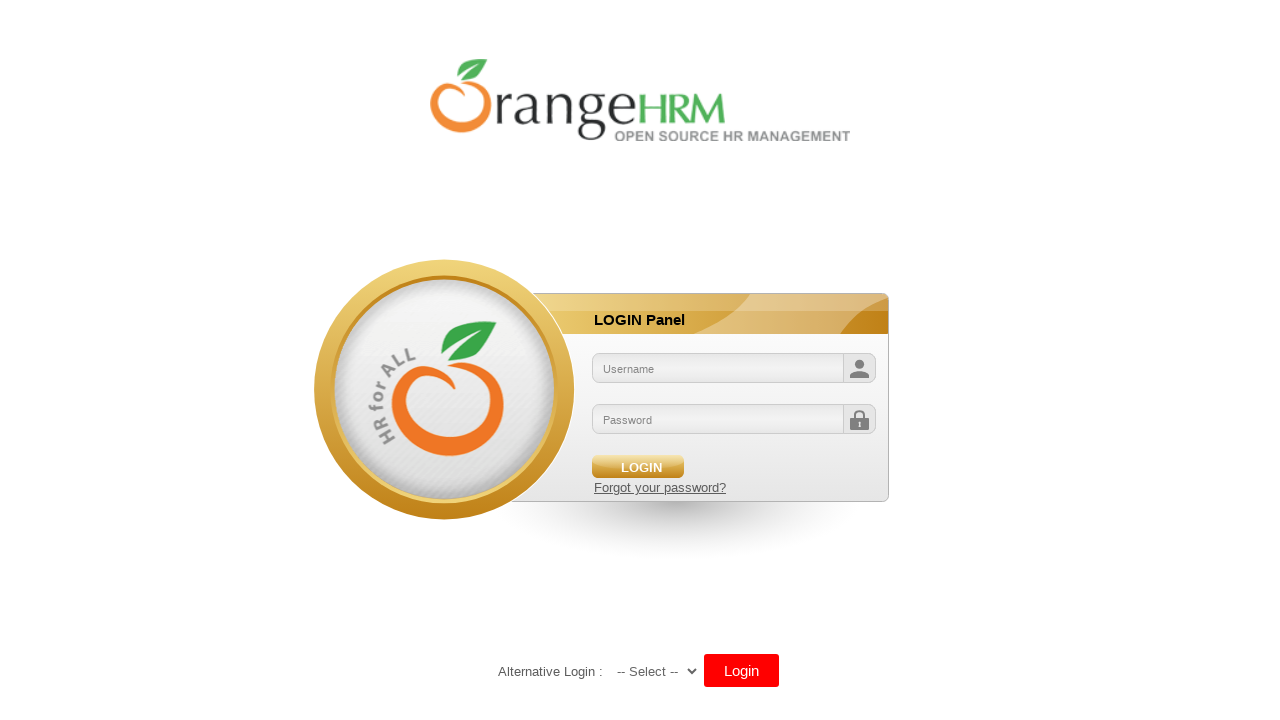